Tests browser window handling by clicking a link that opens a new window/tab, then switches between the parent and child windows to verify multi-window navigation works correctly.

Starting URL: https://opensource-demo.orangehrmlive.com/web/index.php/auth/login

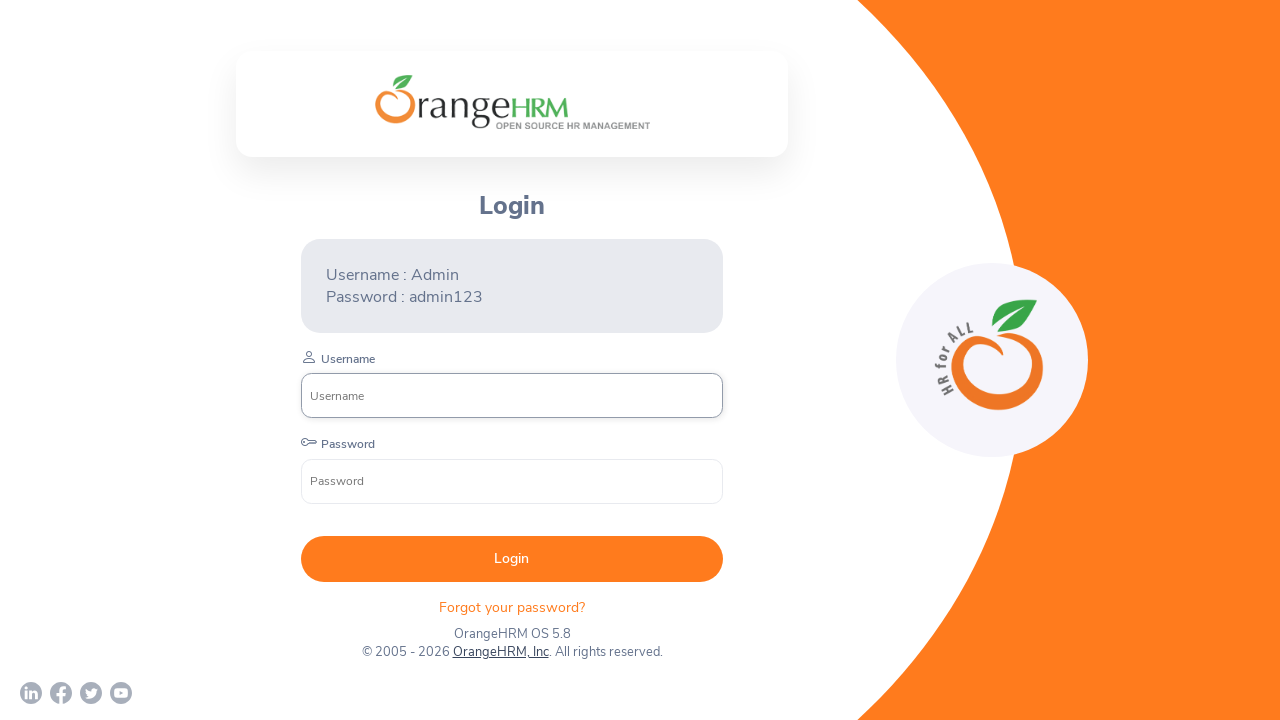

Waited for login page to load (networkidle)
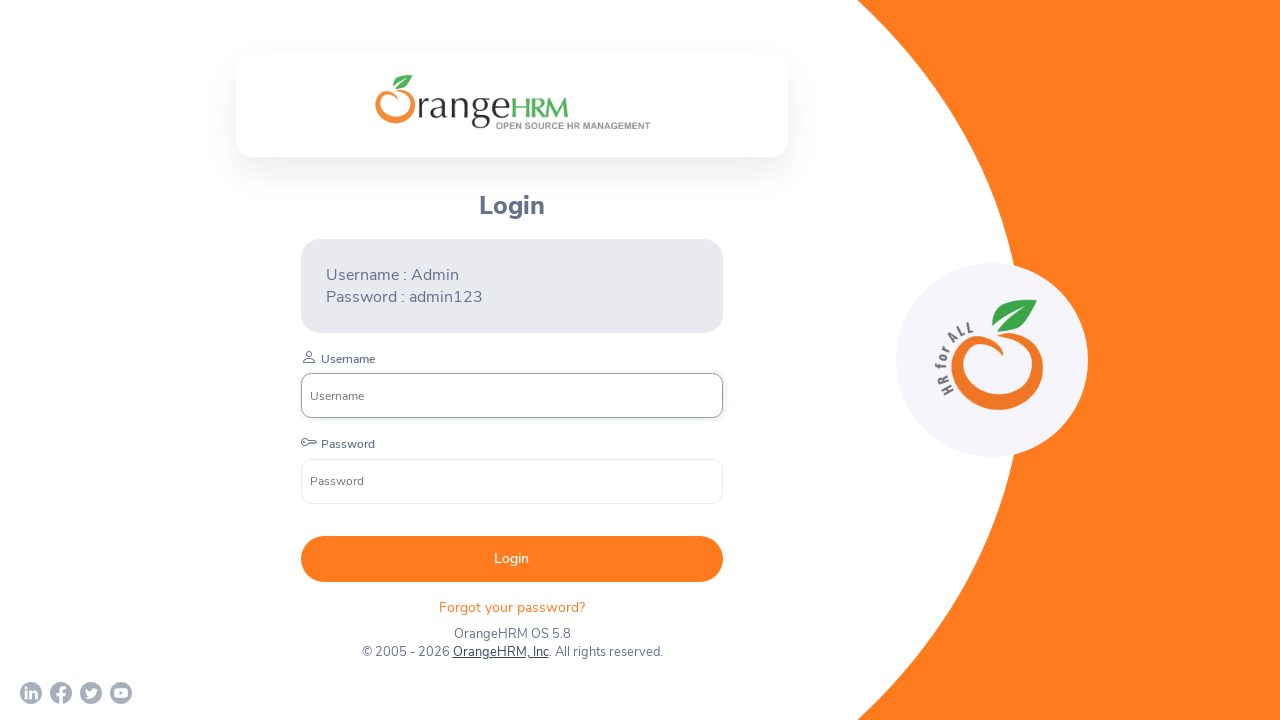

Clicked OrangeHRM, Inc link to open new window at (500, 652) on text=OrangeHRM, Inc
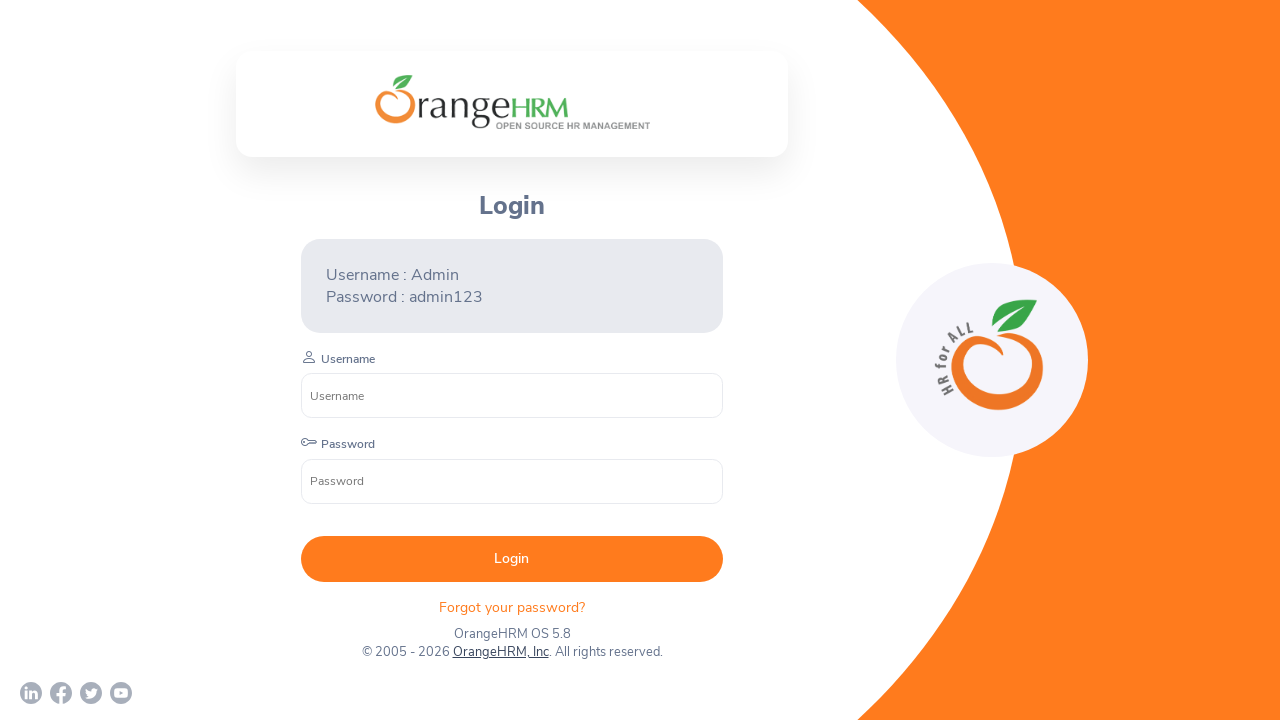

Captured new child window/tab reference
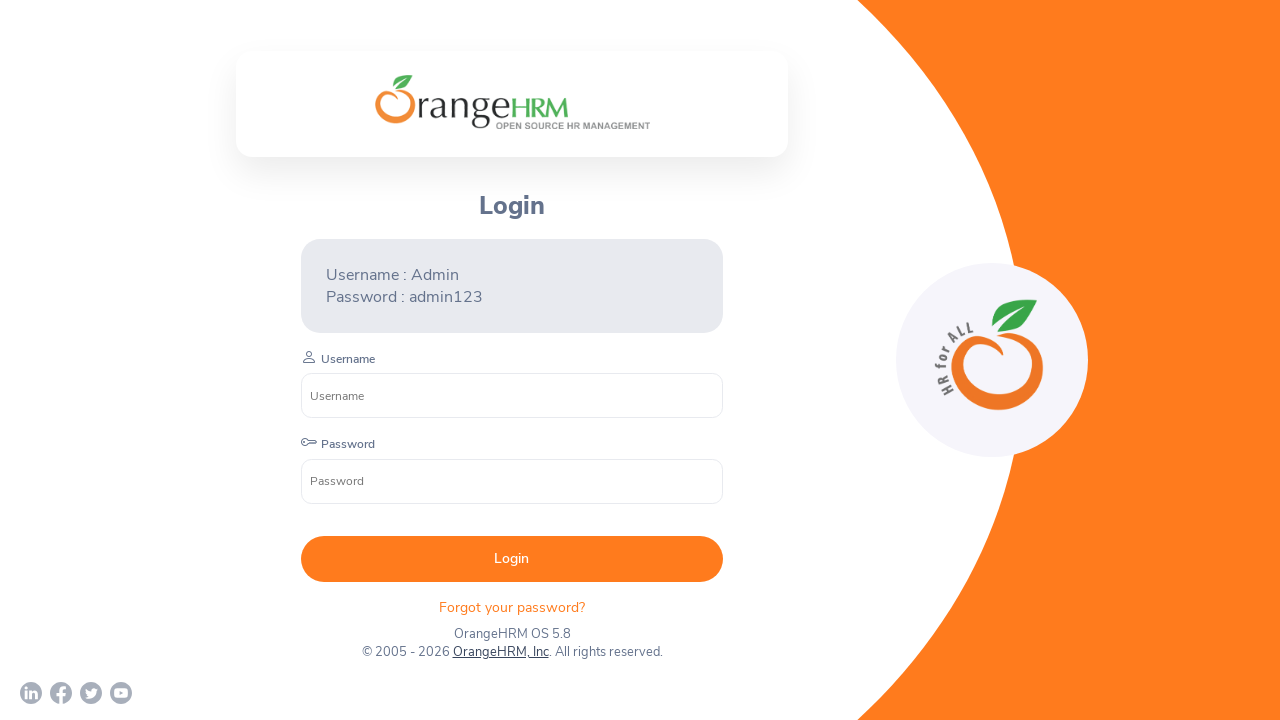

Waited for child window to load (domcontentloaded)
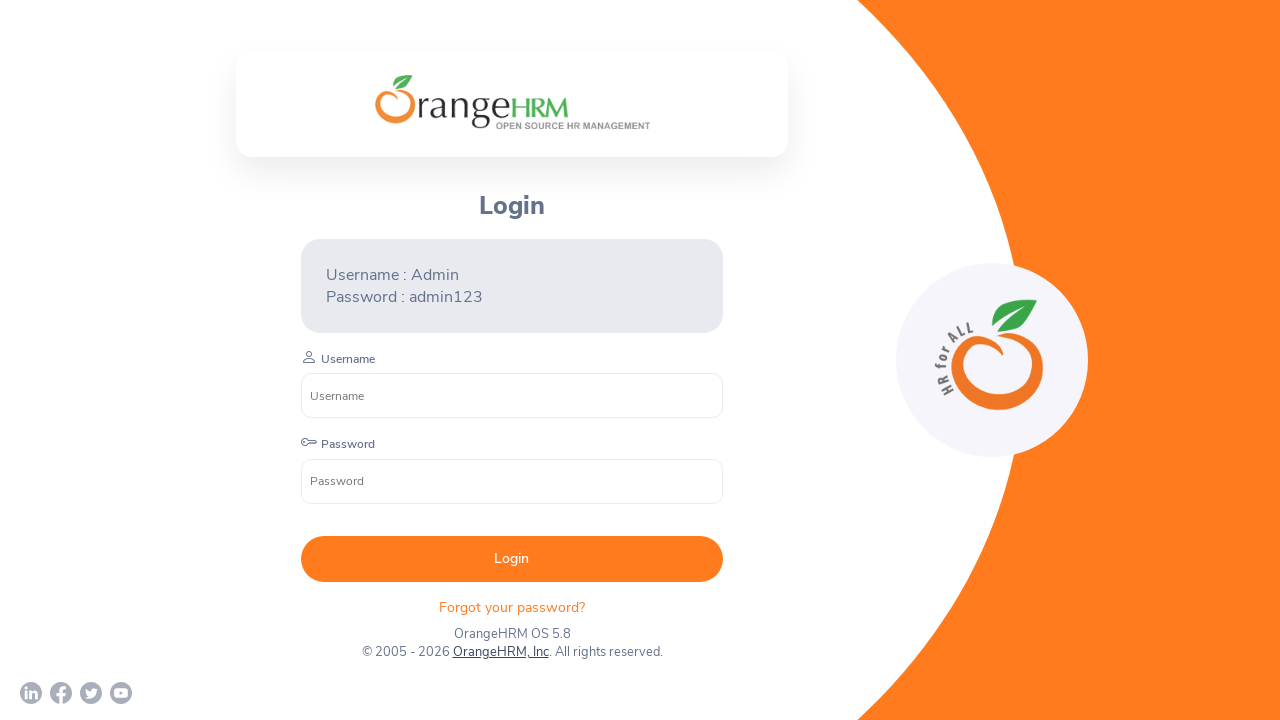

Brought parent window to focus
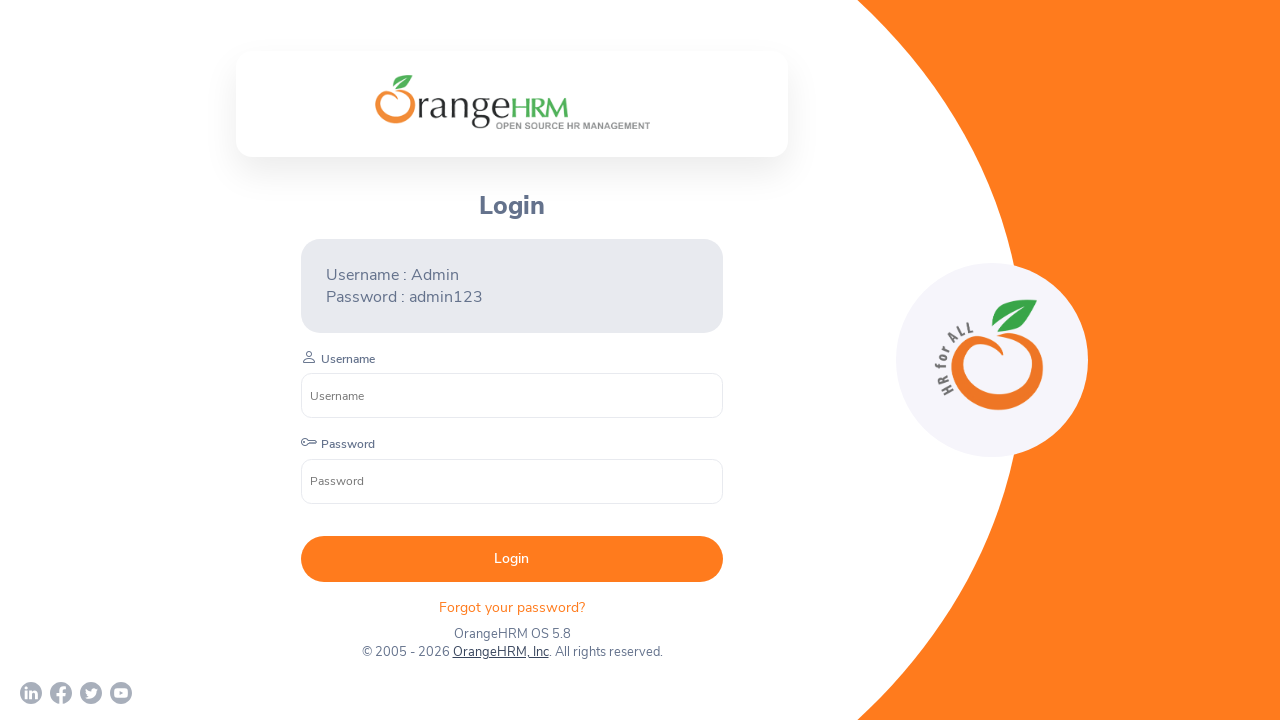

Waited 1000ms on parent window
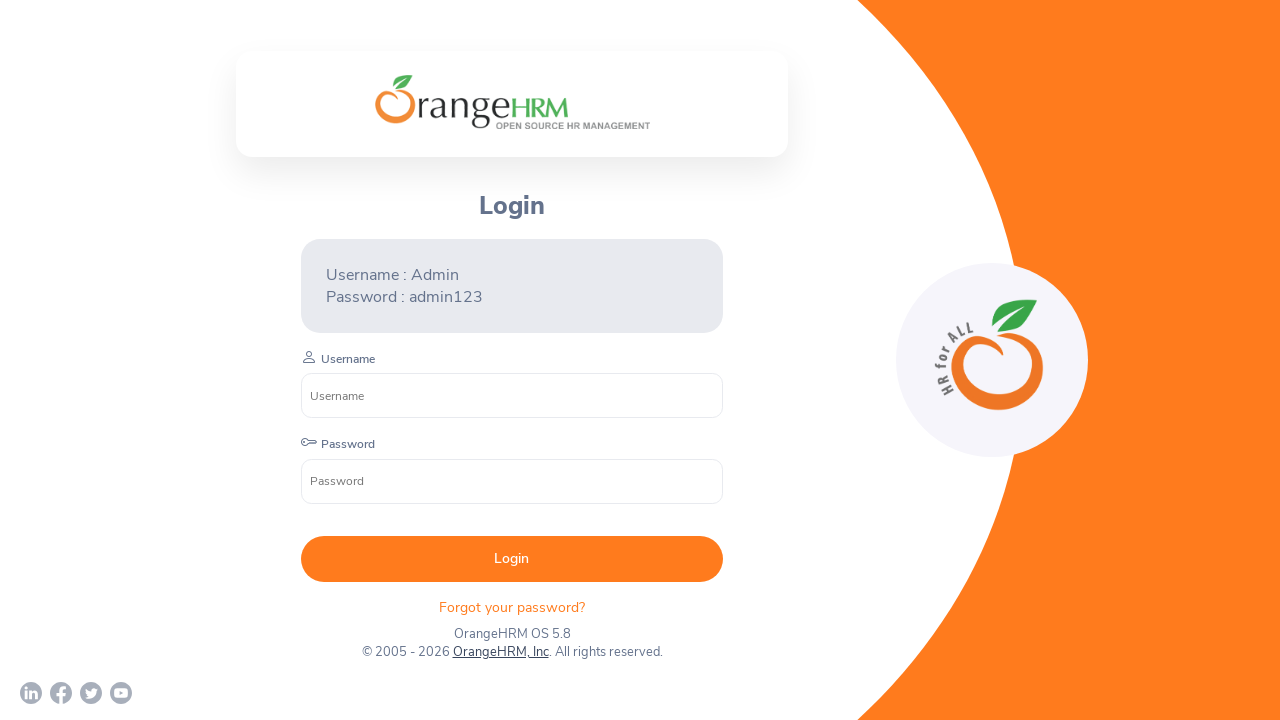

Brought child window to focus
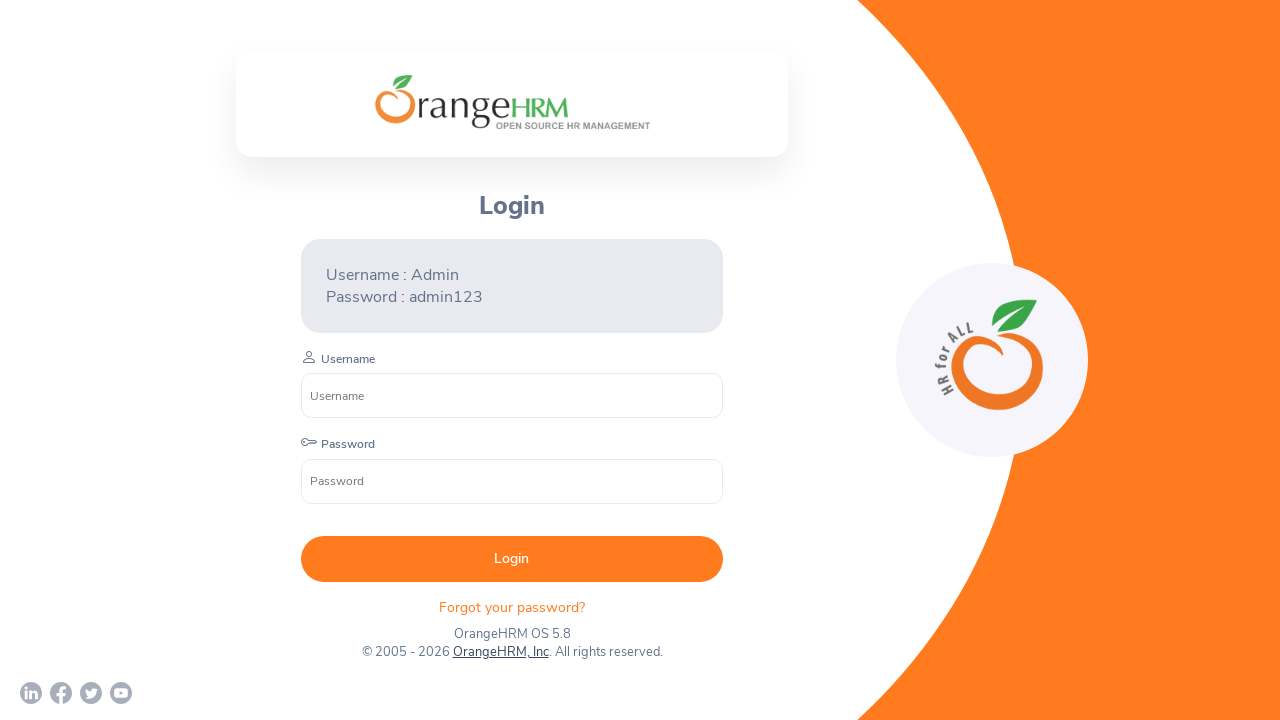

Waited 1000ms on child window
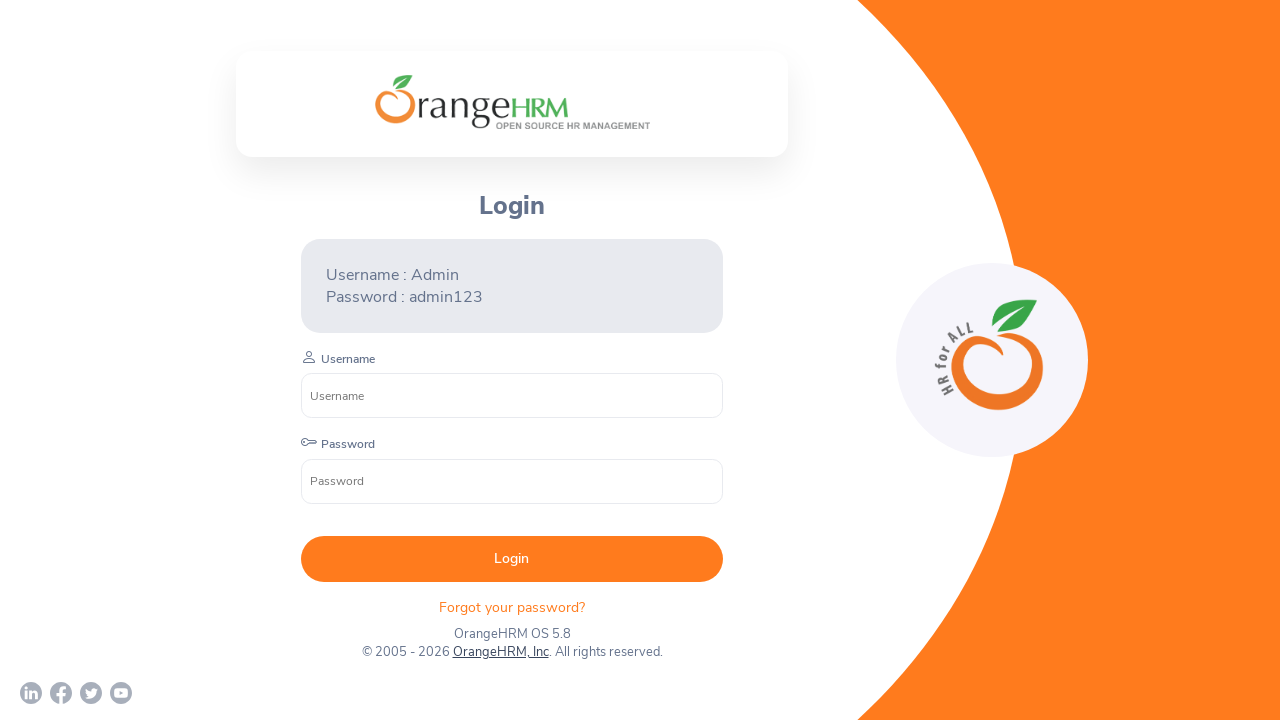

Closed child window
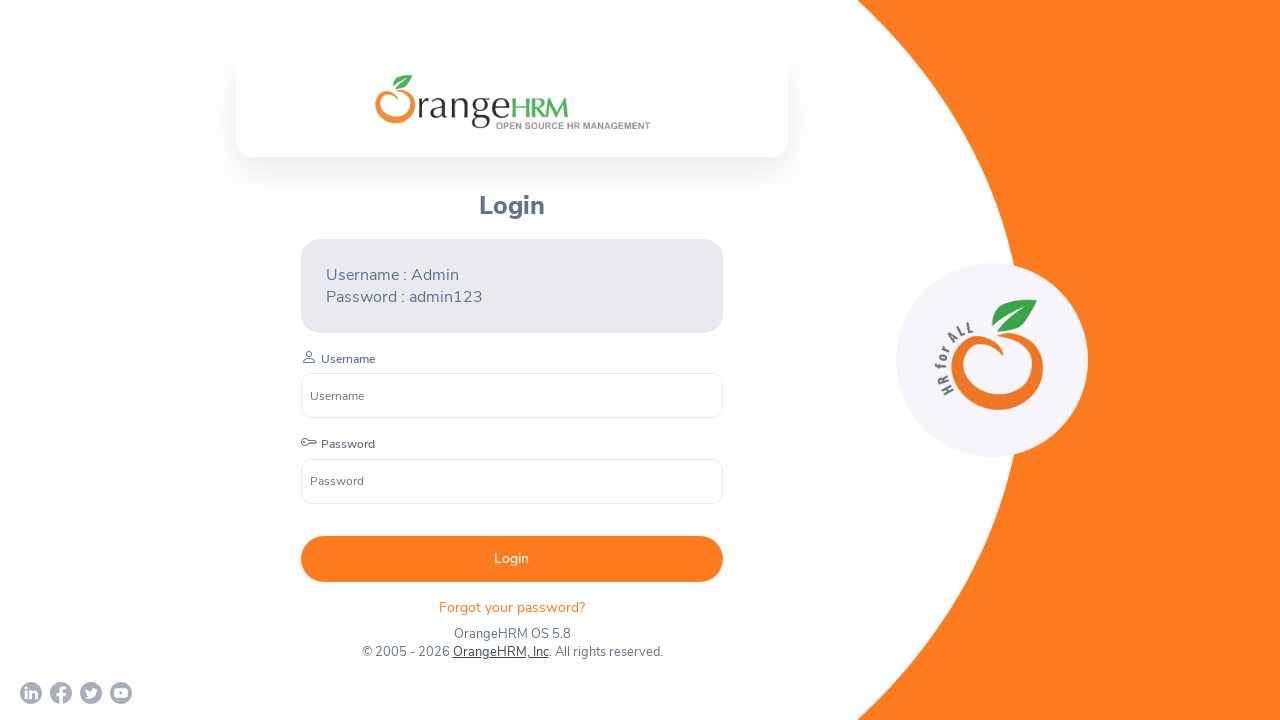

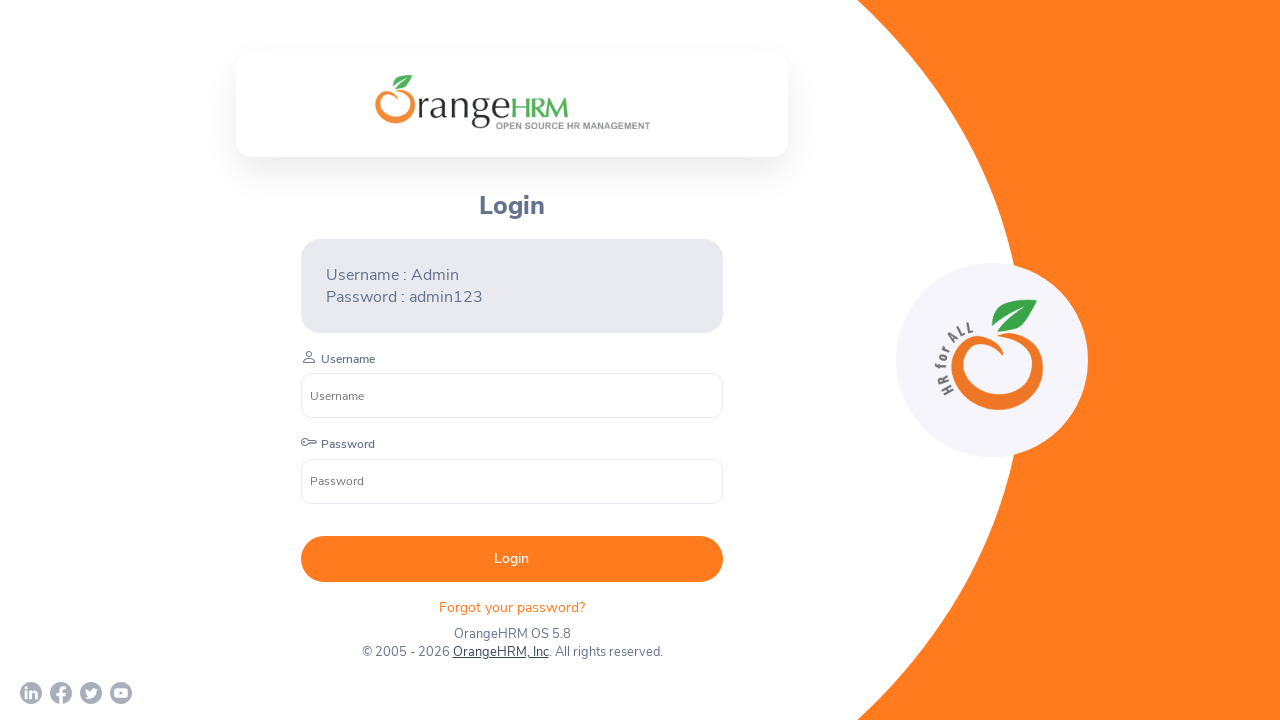